Tests drag and drop functionality by dragging an element and dropping it onto a target element

Starting URL: https://jqueryui.com/droppable/

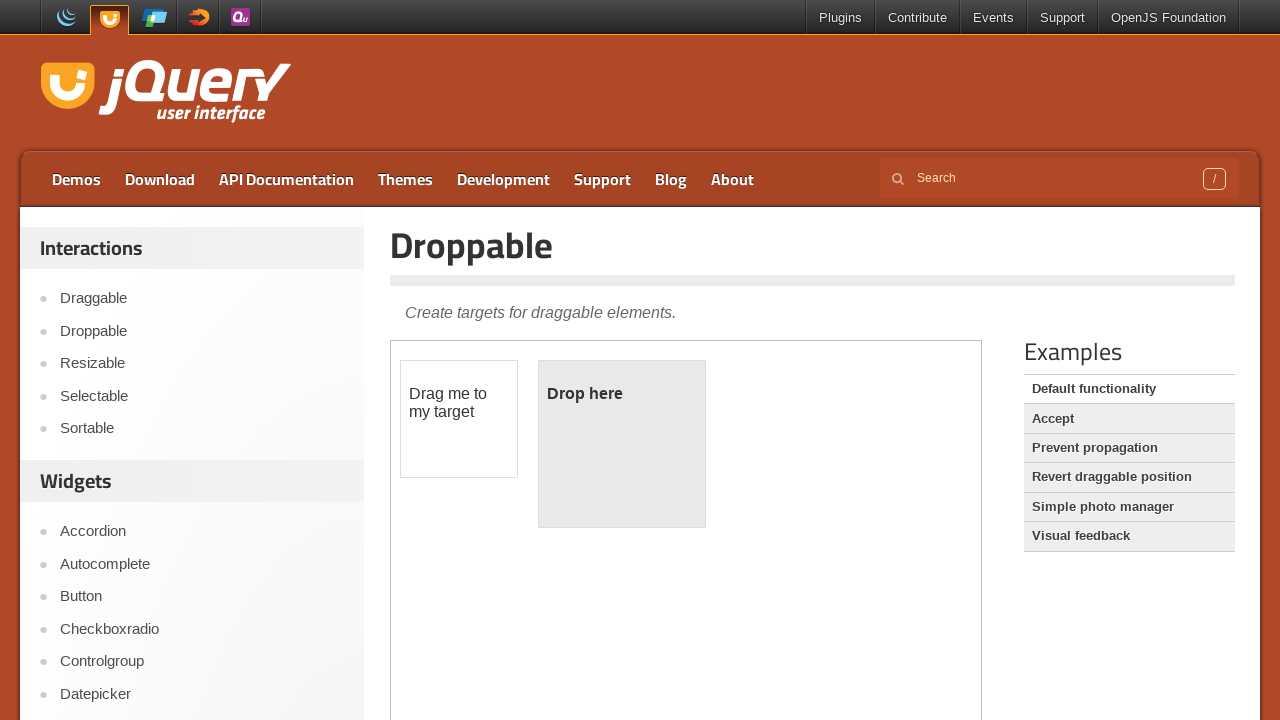

Located the iframe containing draggable elements
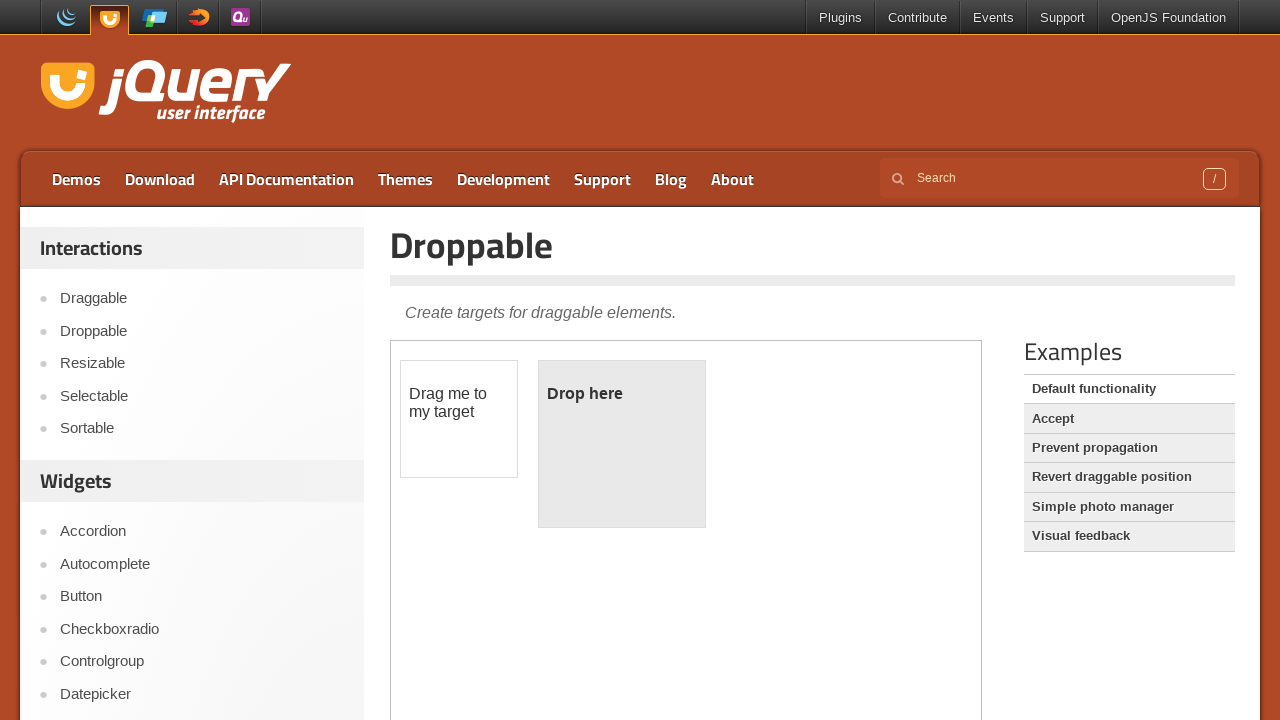

Located the draggable element
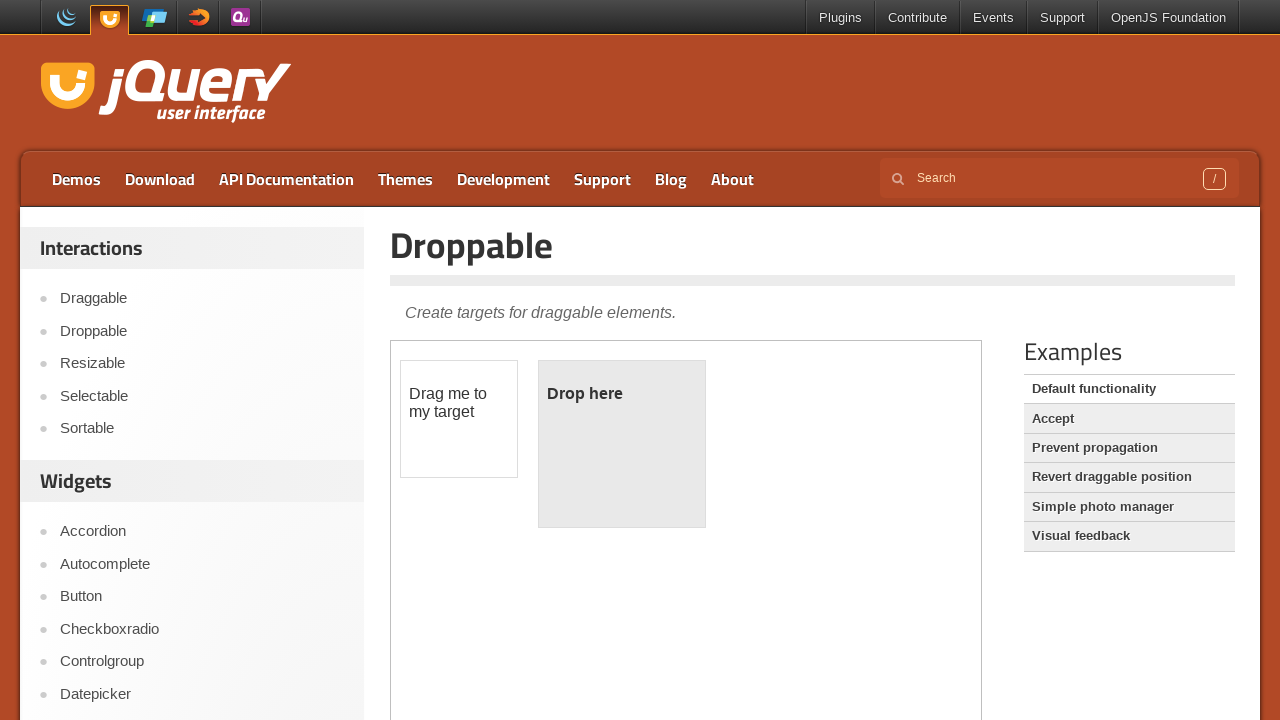

Located the droppable target element
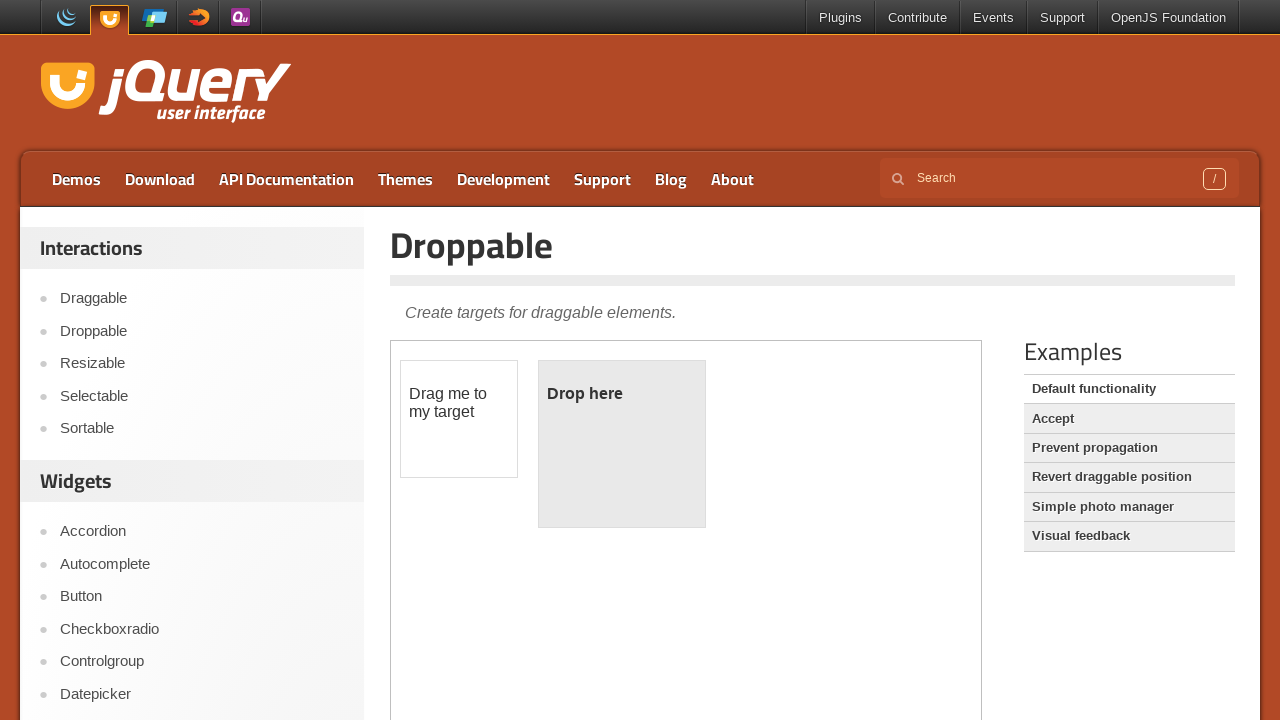

Successfully dragged draggable element onto droppable target at (622, 444)
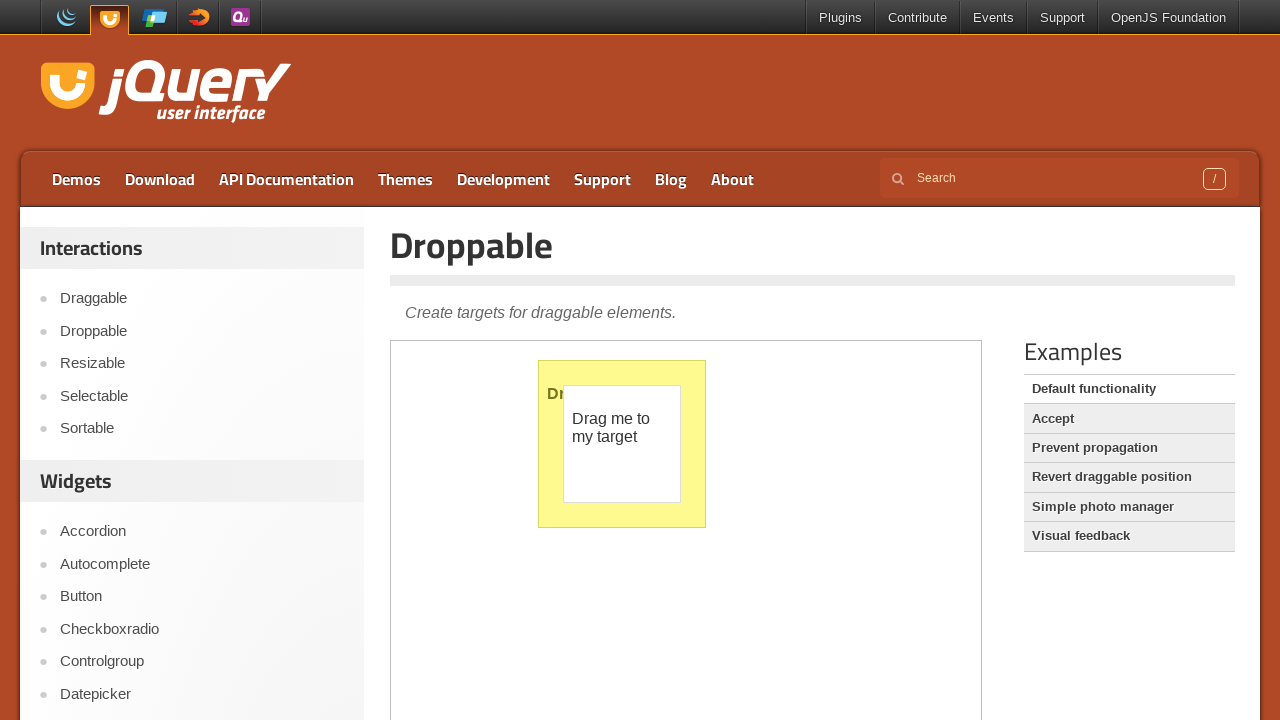

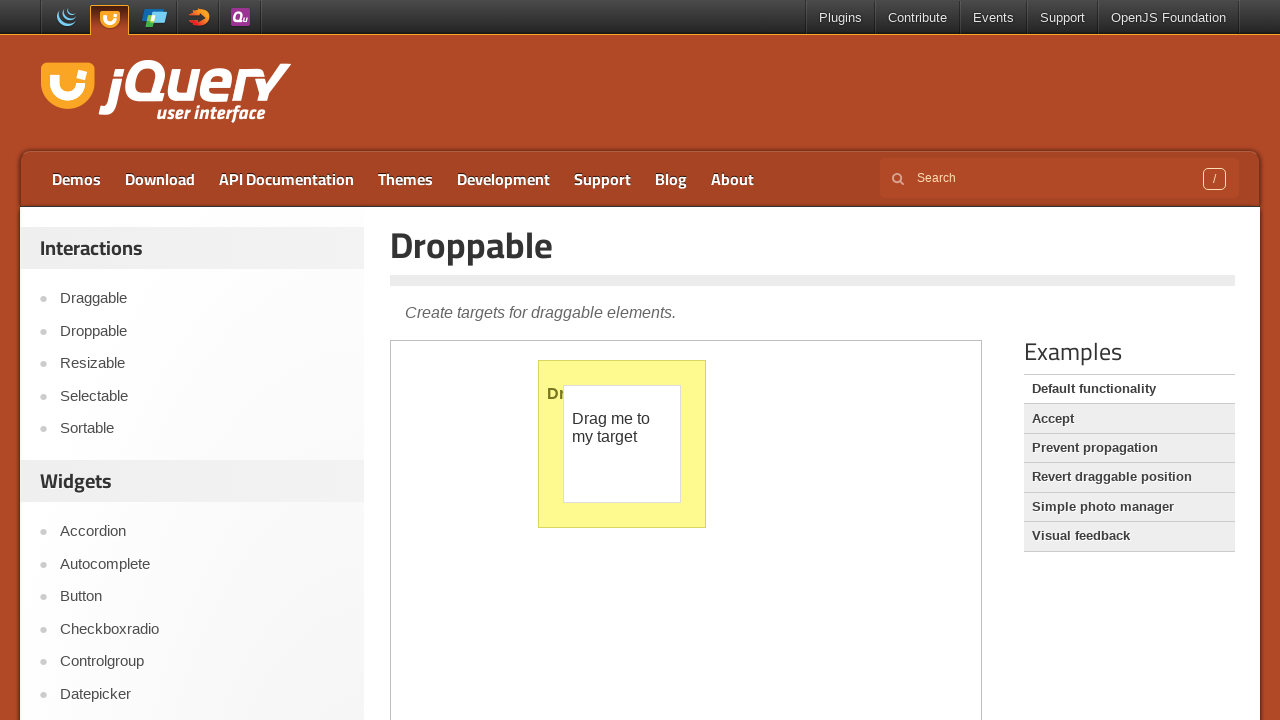